Tests various dropdown selection methods including selecting by index, visible text, and handling bootstrap dropdowns

Starting URL: https://www.leafground.com/select.xhtml

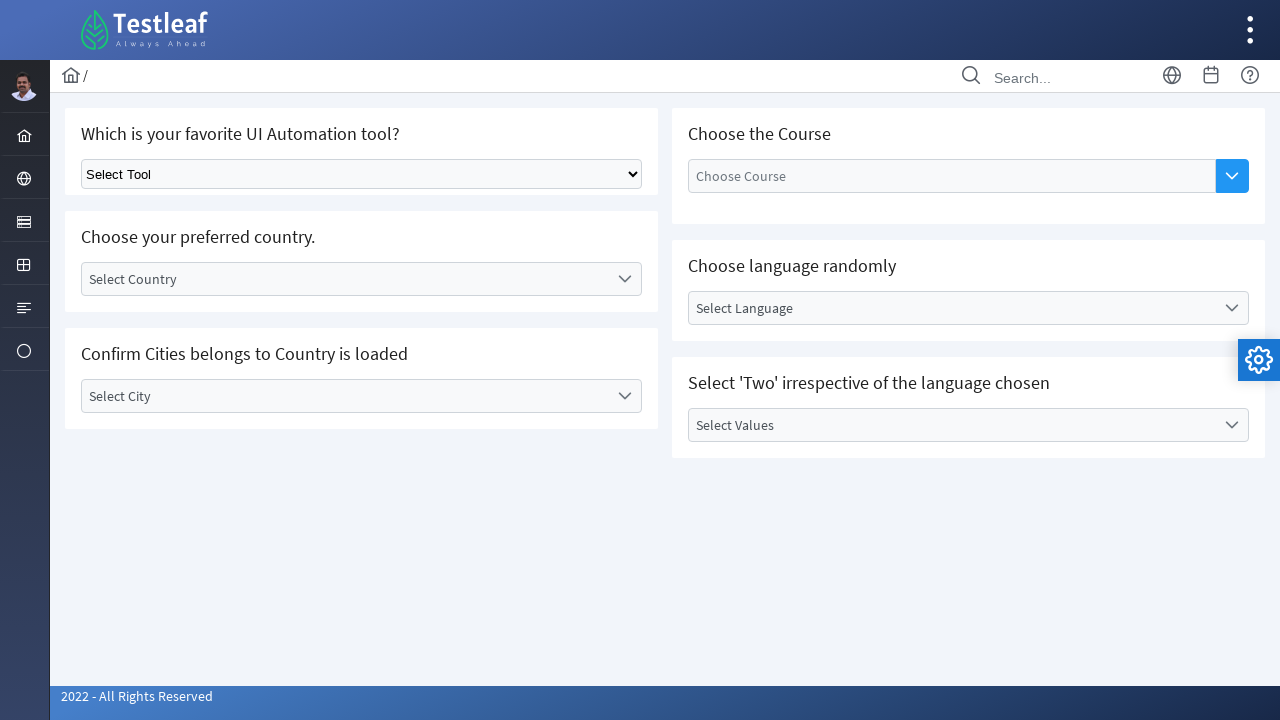

Selected second option from basic dropdown by index on select.ui-selectonemenu
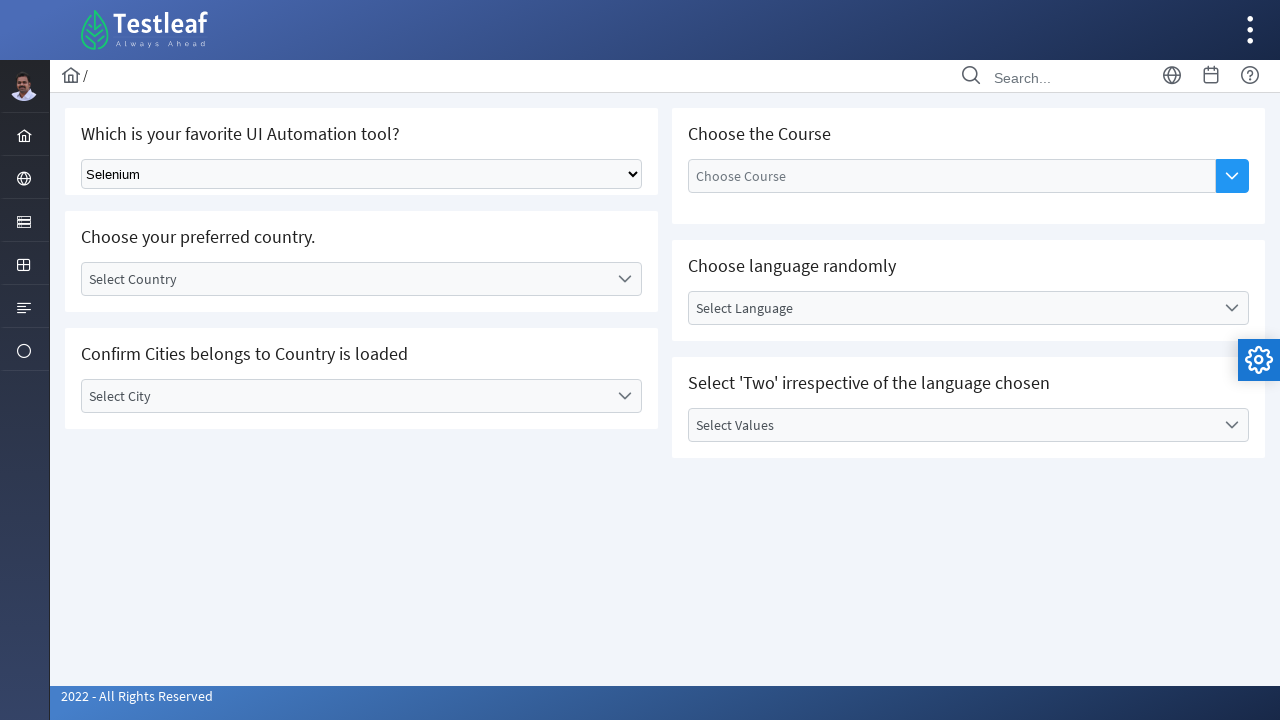

Selected 'Playwright' option from dropdown by visible text on select.ui-selectonemenu
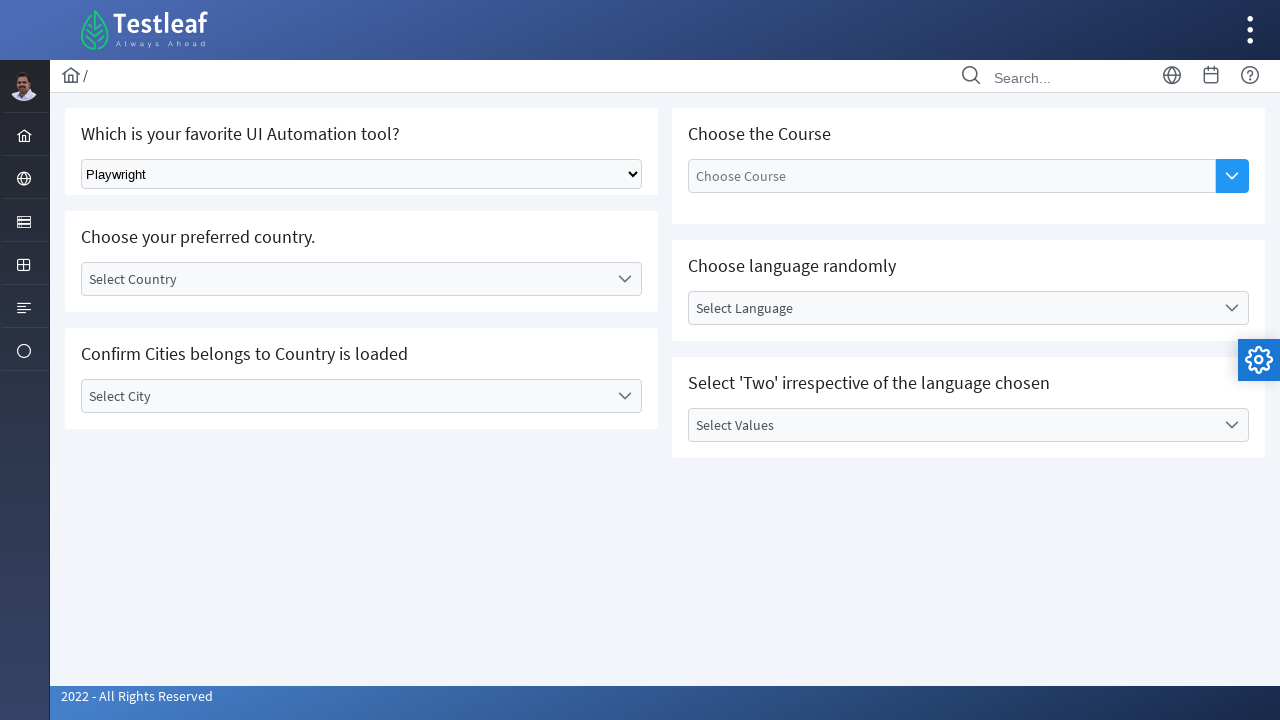

Selected 'Puppeteer' option from dropdown using keyboard input on select.ui-selectonemenu
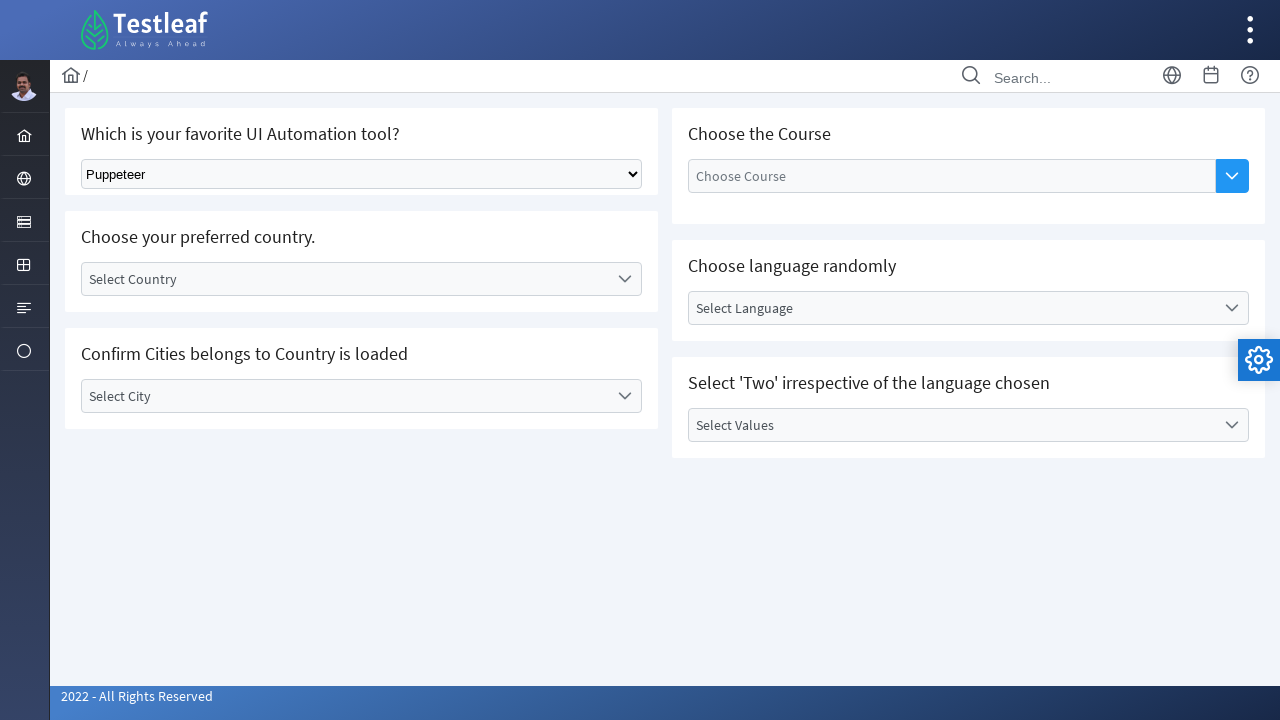

Clicked to open bootstrap dropdown for country selection at (362, 279) on div#j_idt87\:country
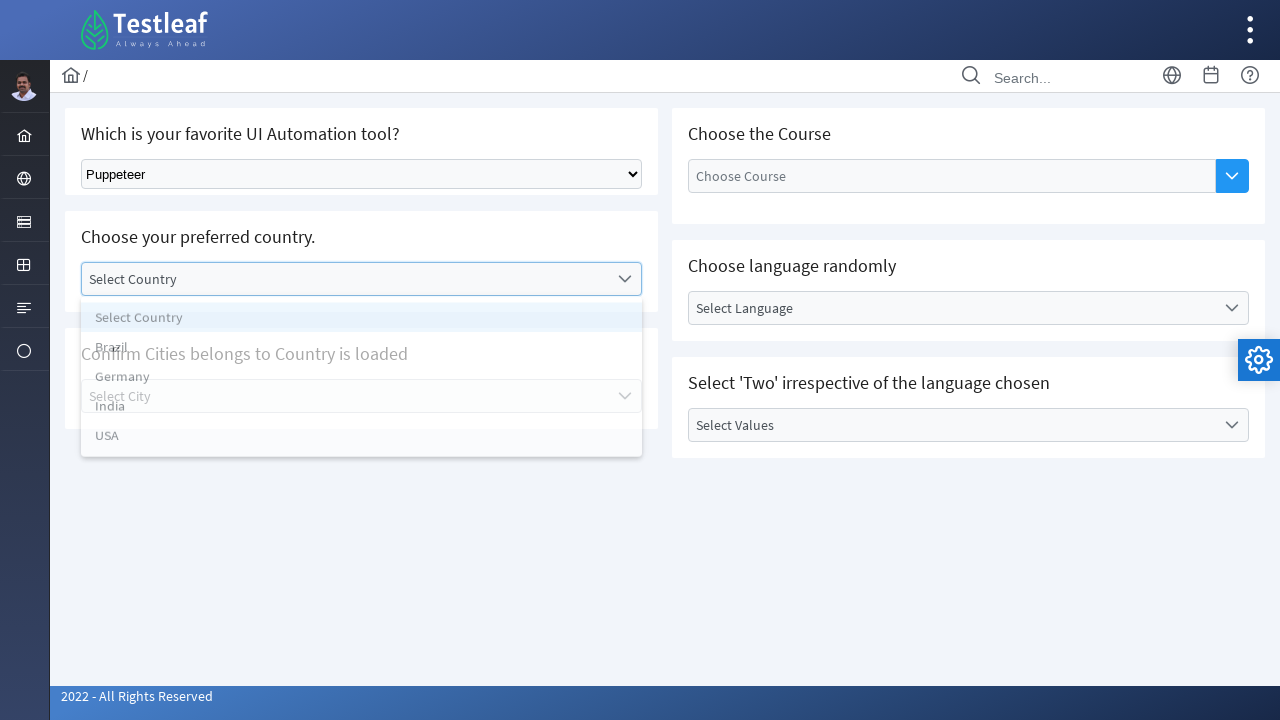

Selected 'USA' from bootstrap dropdown list at (362, 447) on xpath=//ul[@id='j_idt87:country_items']/li[text()='USA']
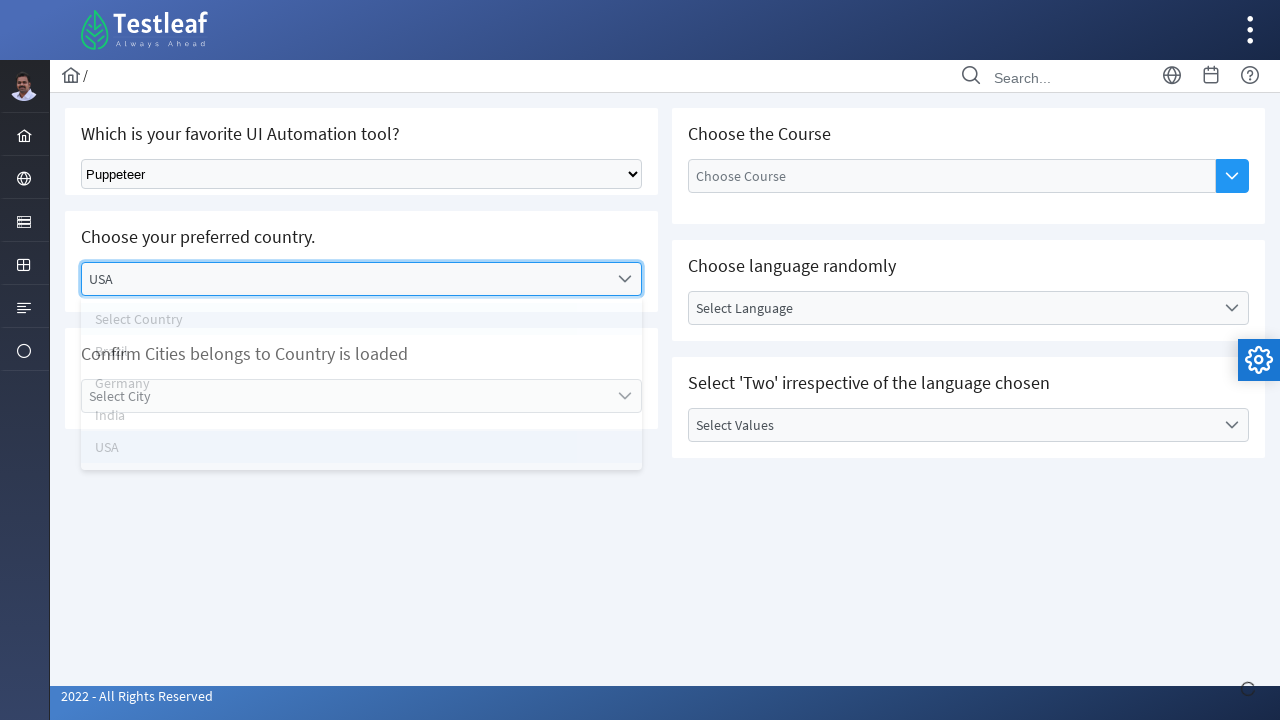

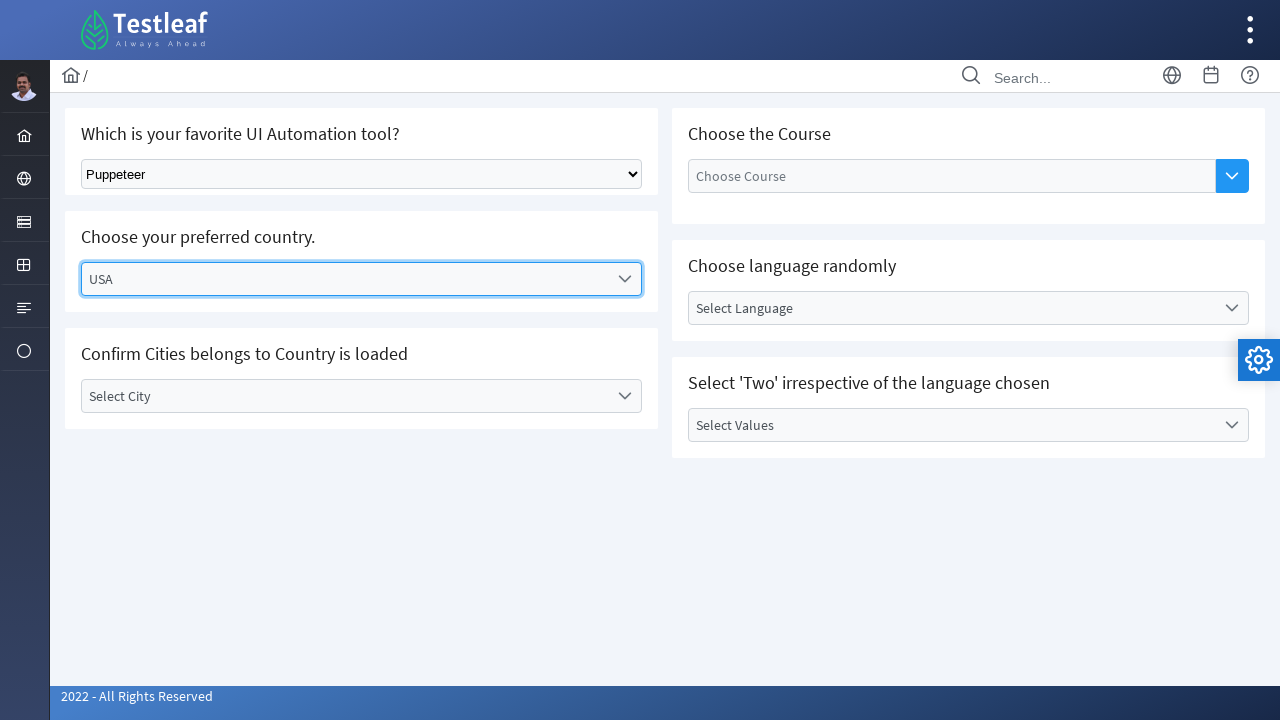